Tests radio button selection by clicking the 'Yes' option and verifying the success message

Starting URL: https://demoqa.com/radio-button

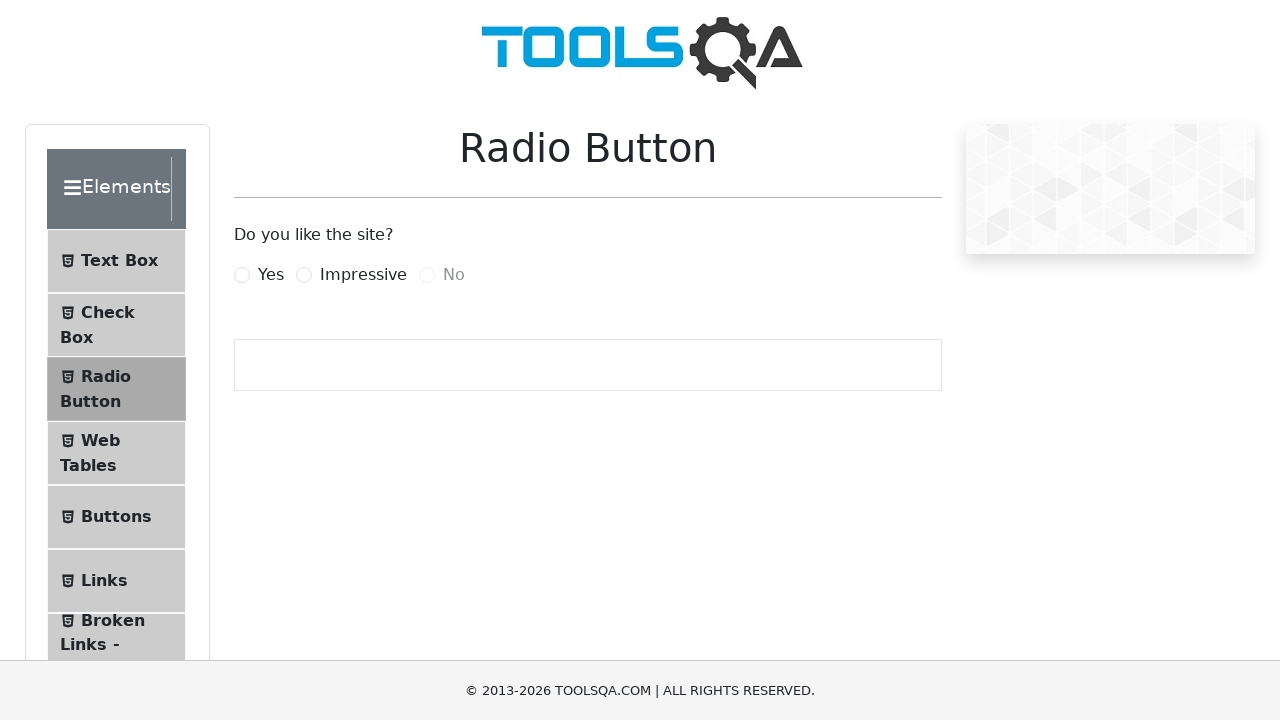

Clicked the 'Yes' radio button option at (271, 275) on xpath=//label[@for='yesRadio']
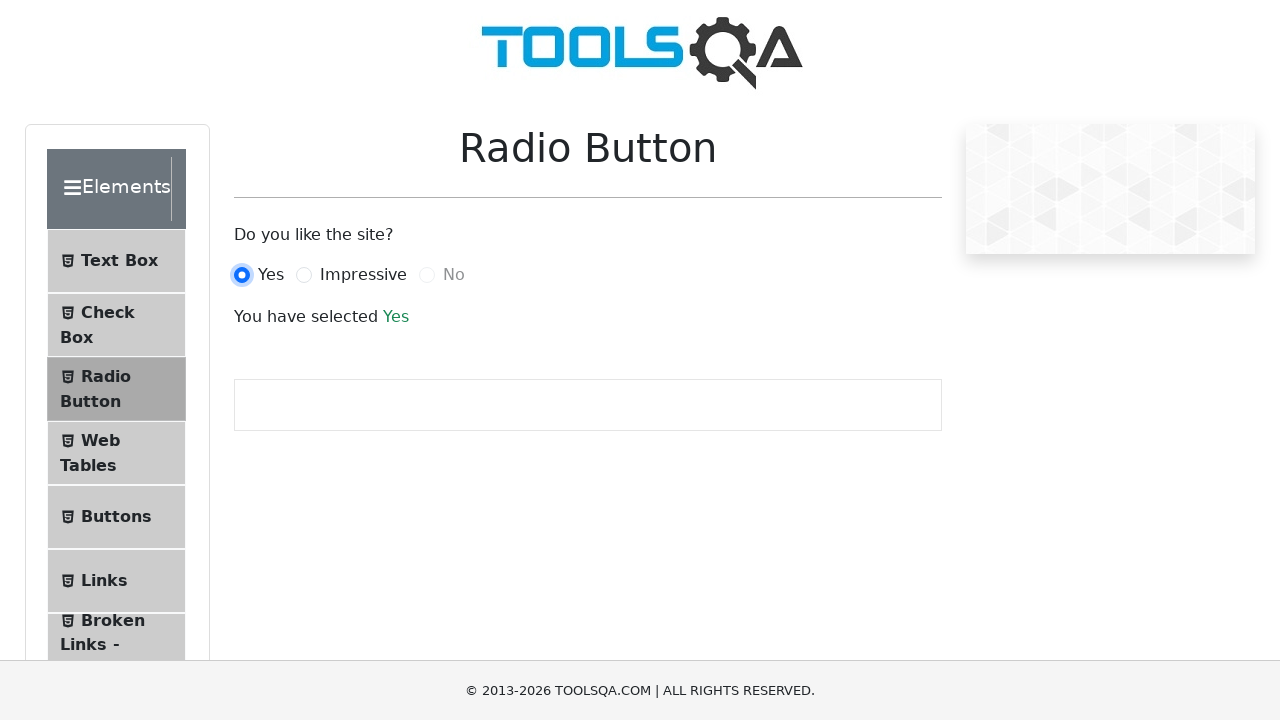

Success message element loaded
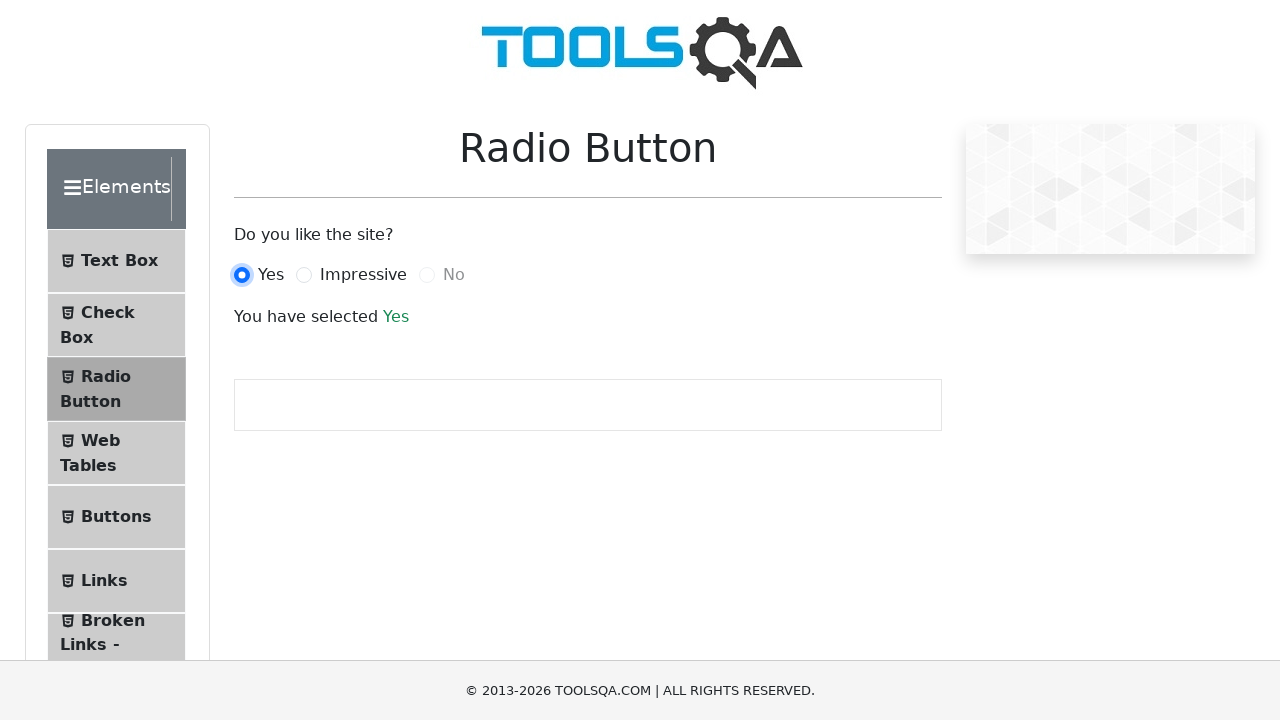

Located success message element
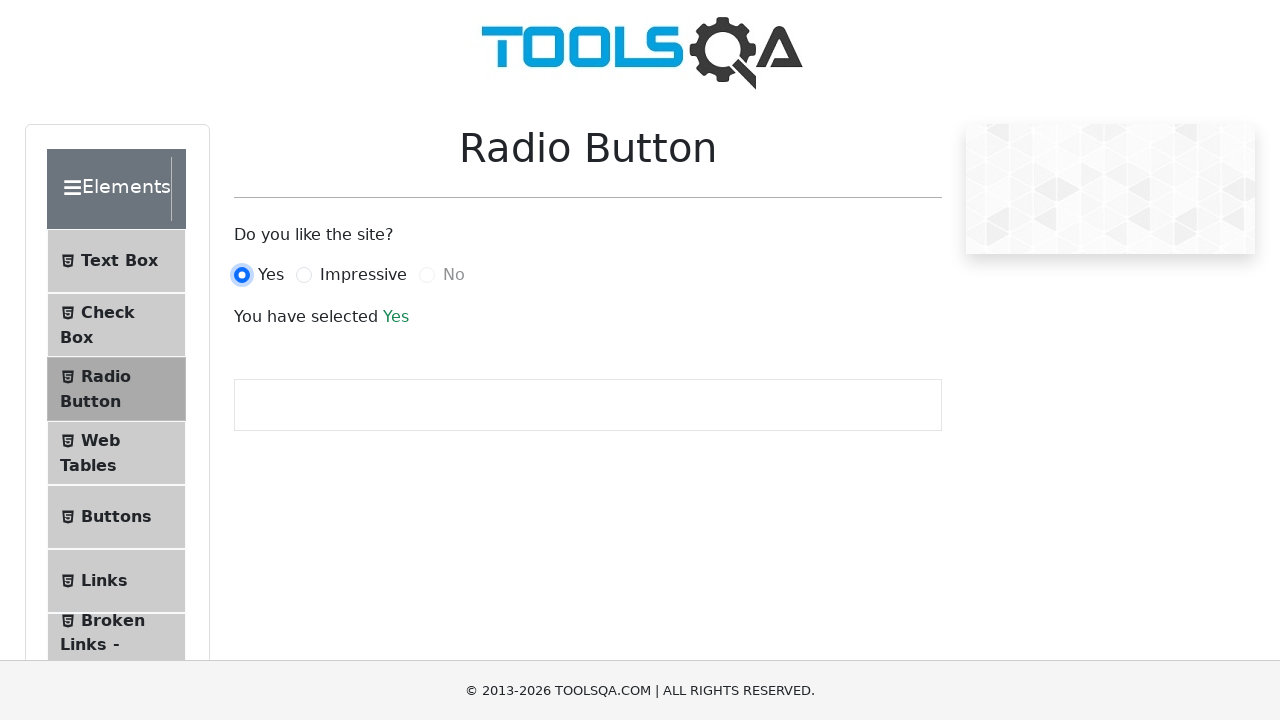

Verified success message displays 'Yes'
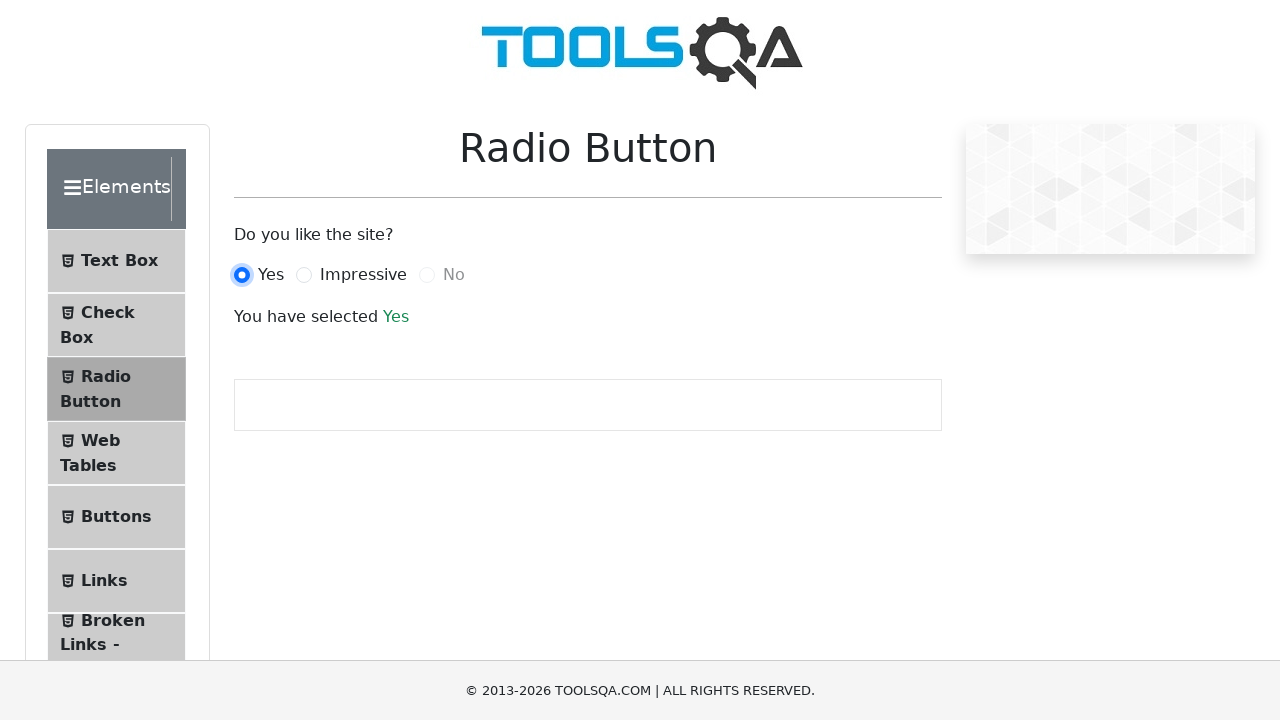

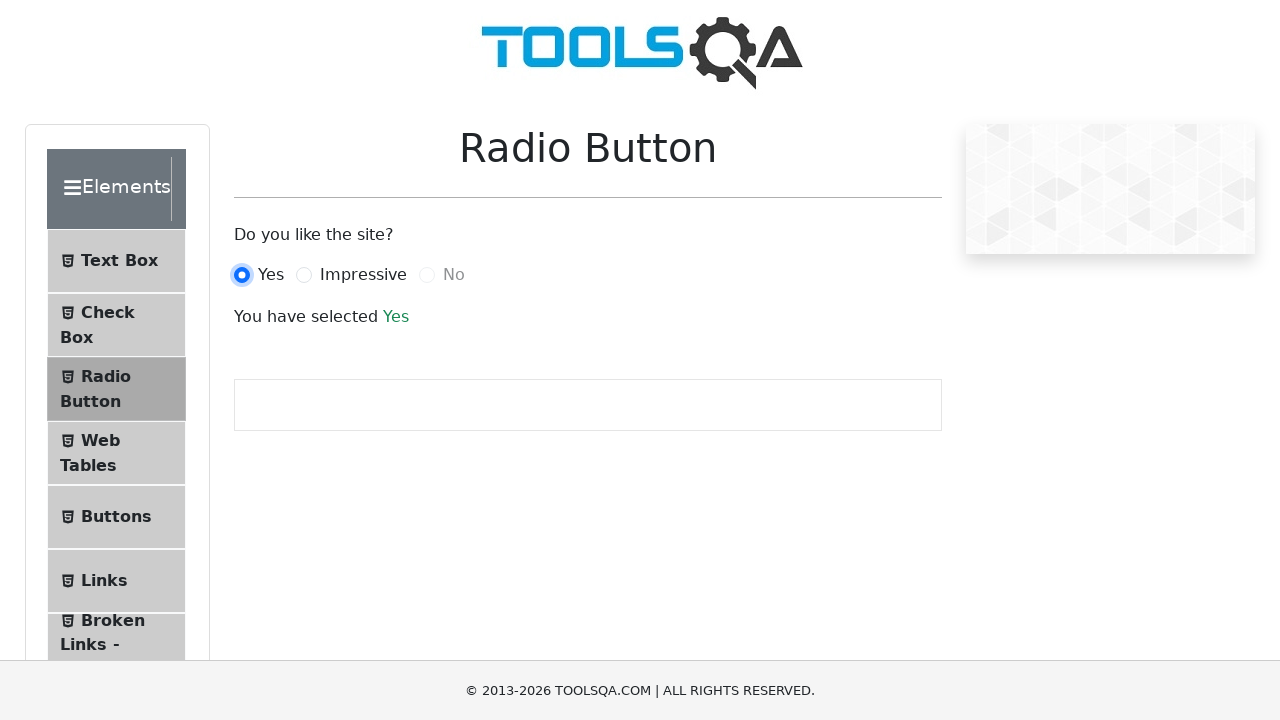